Tests the new user registration flow on Adactin Hotel App by clicking the register link, filling out the registration form with username, password, full name, email, and accepting terms, then submitting the form.

Starting URL: https://adactinhotelapp.com/

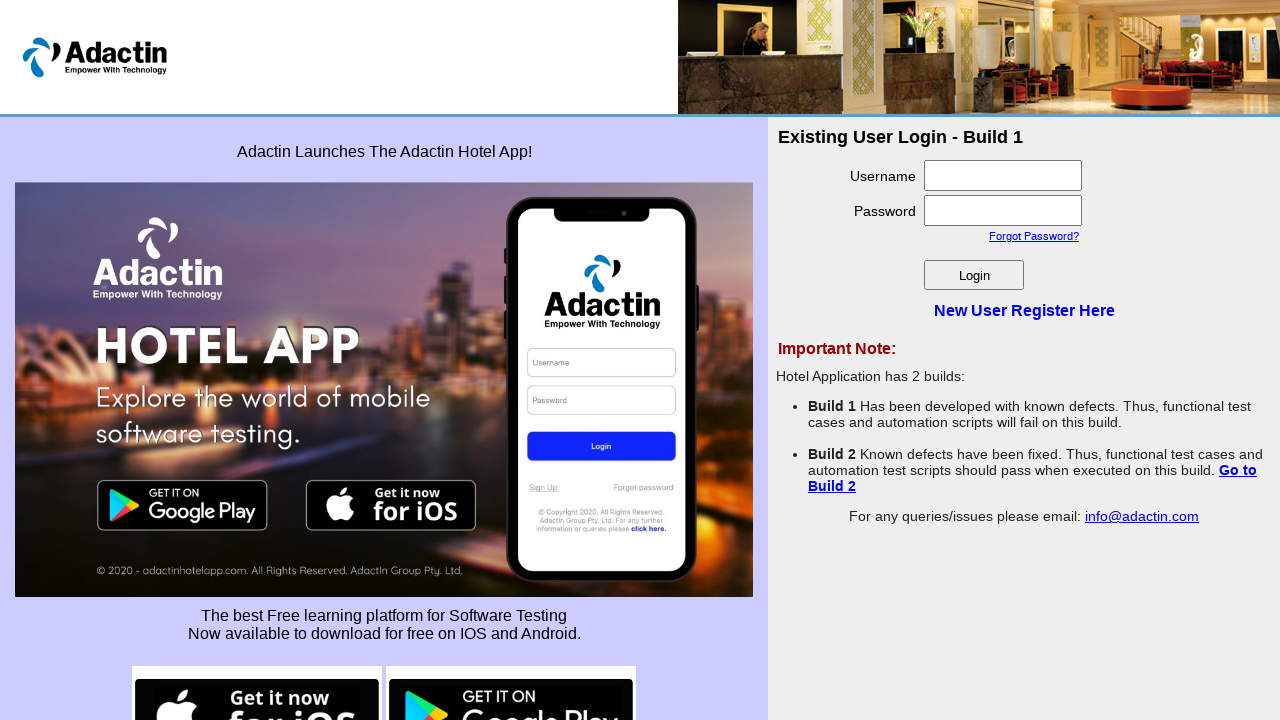

Clicked on 'New User Register Here' link to navigate to registration page at (1024, 310) on xpath=//a[text()='New User Register Here']
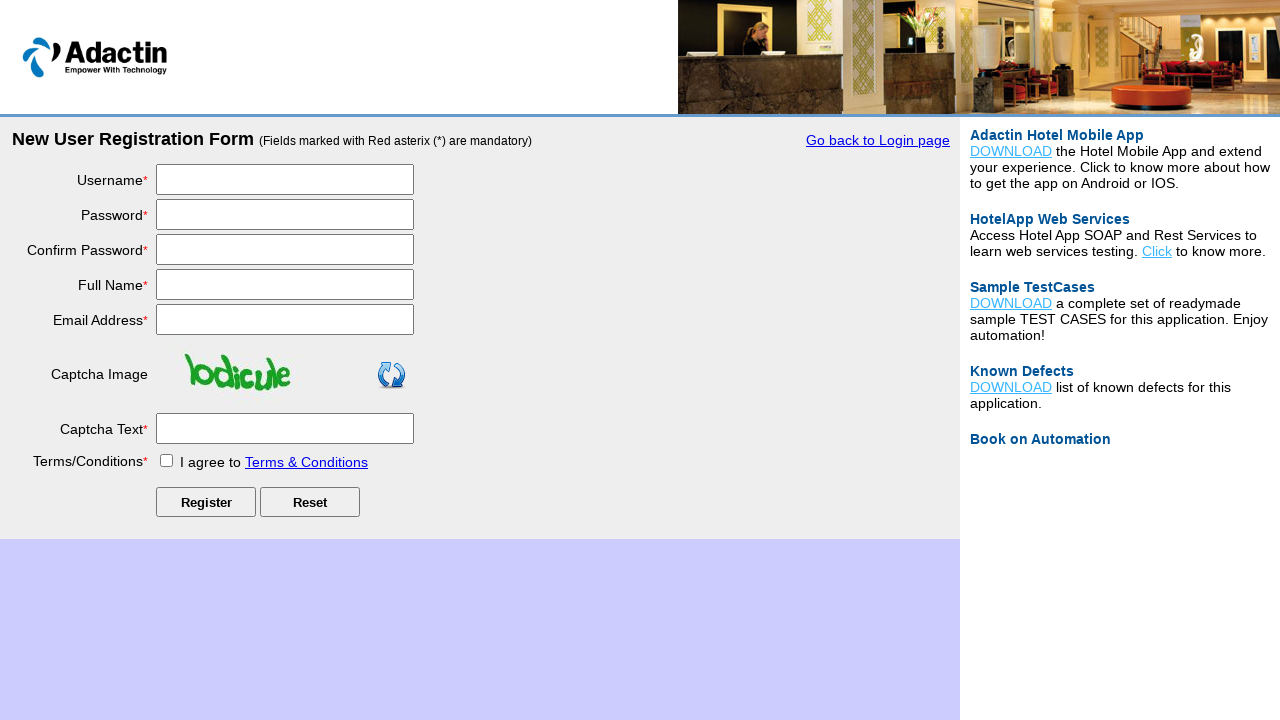

Filled username field with 'TestUser7849' on input#username
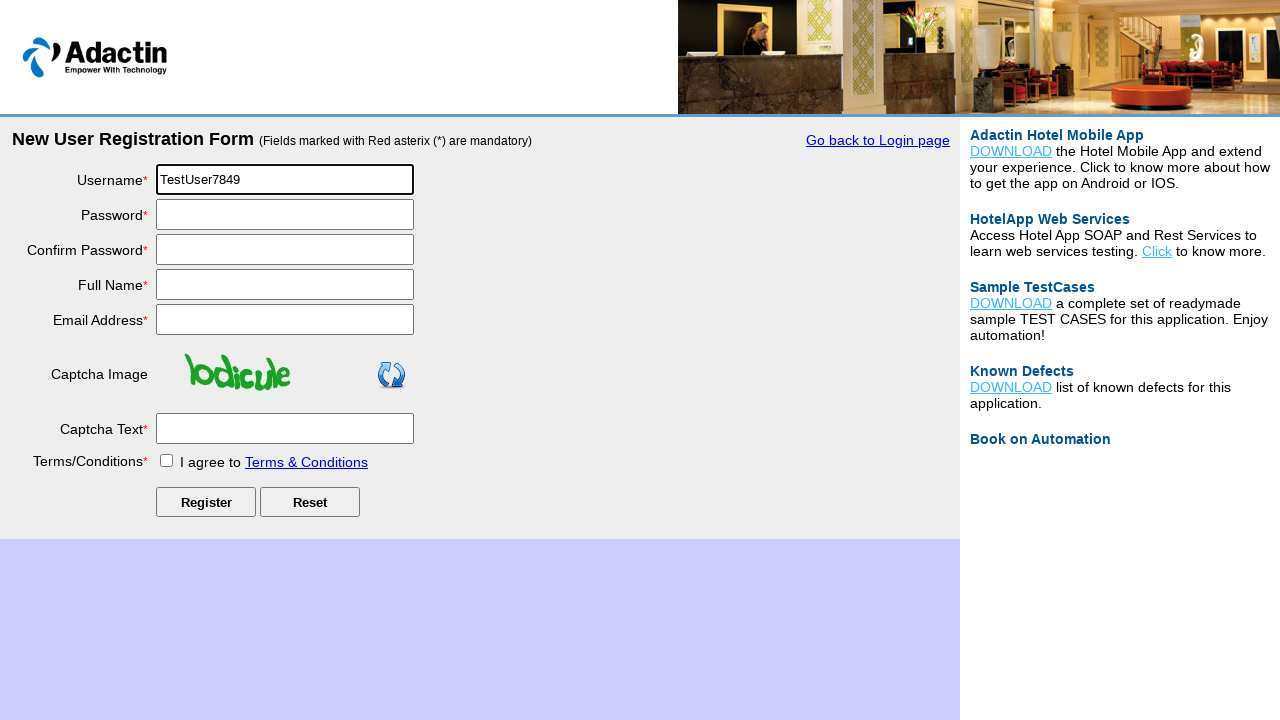

Filled password field with 'SecurePass123' on input#password
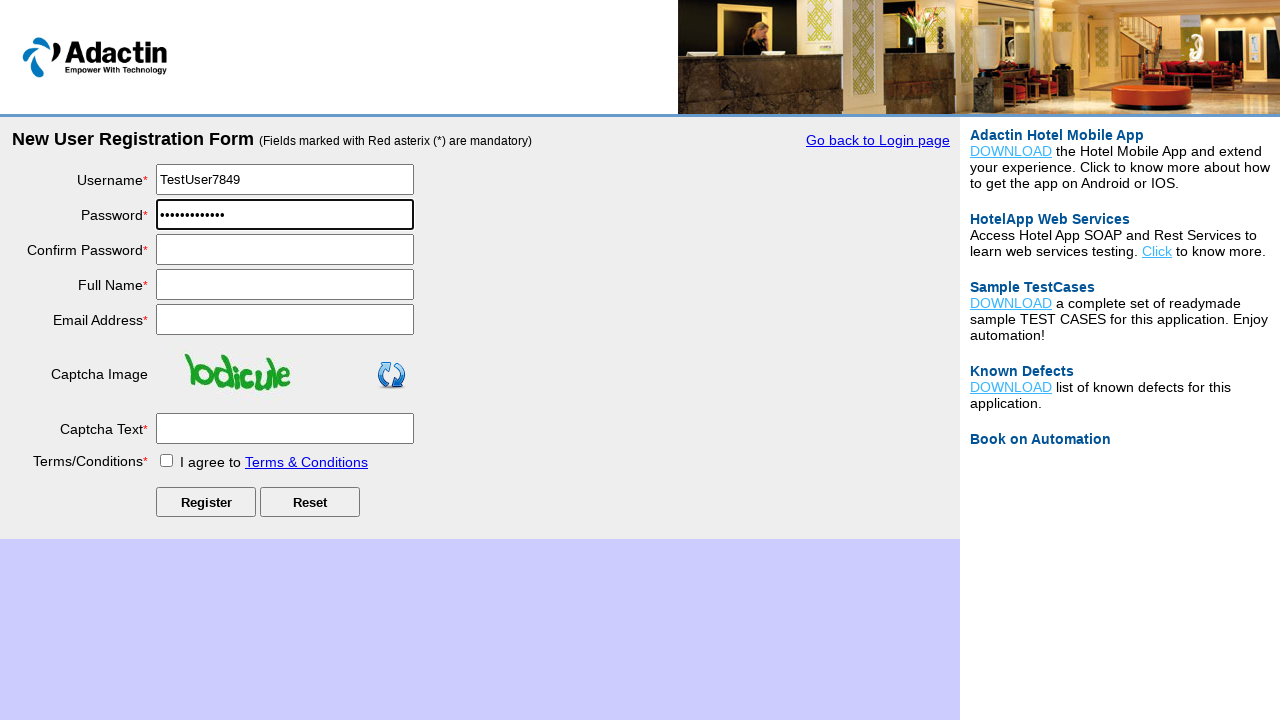

Filled confirm password field with 'SecurePass123' on input#re_password
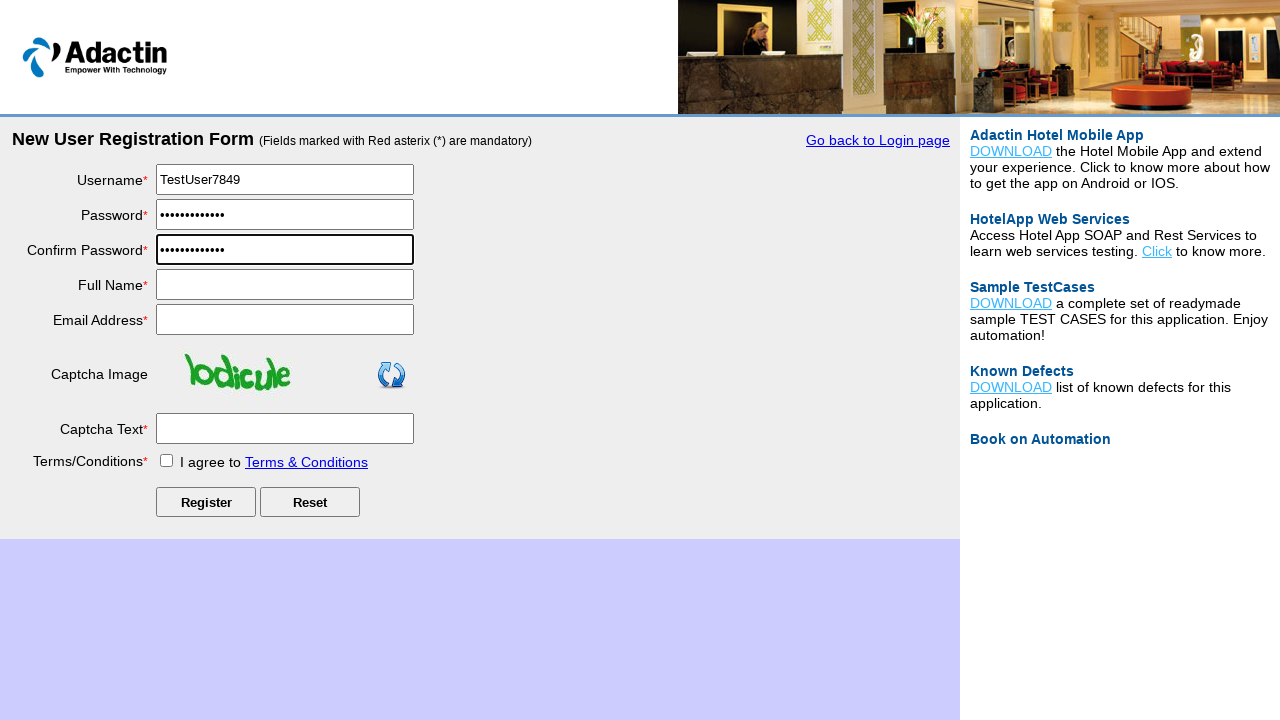

Filled full name field with 'John Smith' on input[name='full_name']
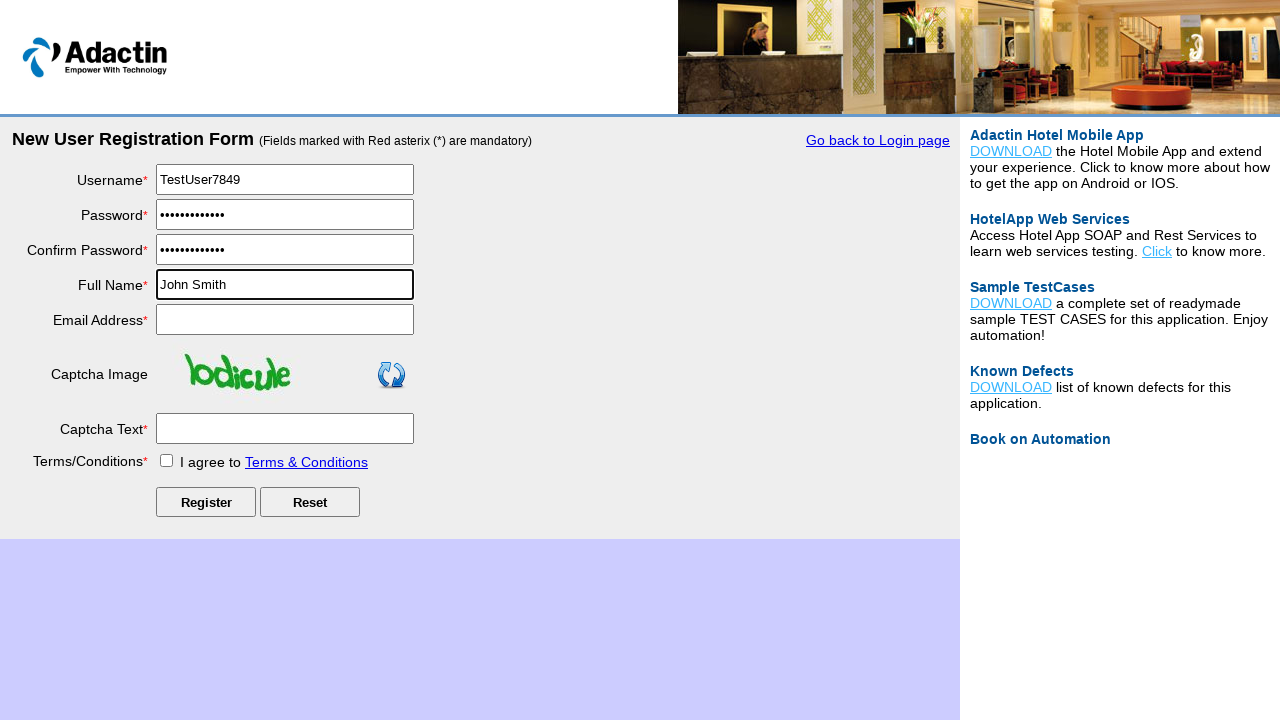

Filled email field with 'johnsmith7849@example.com' on input[name='email_add']
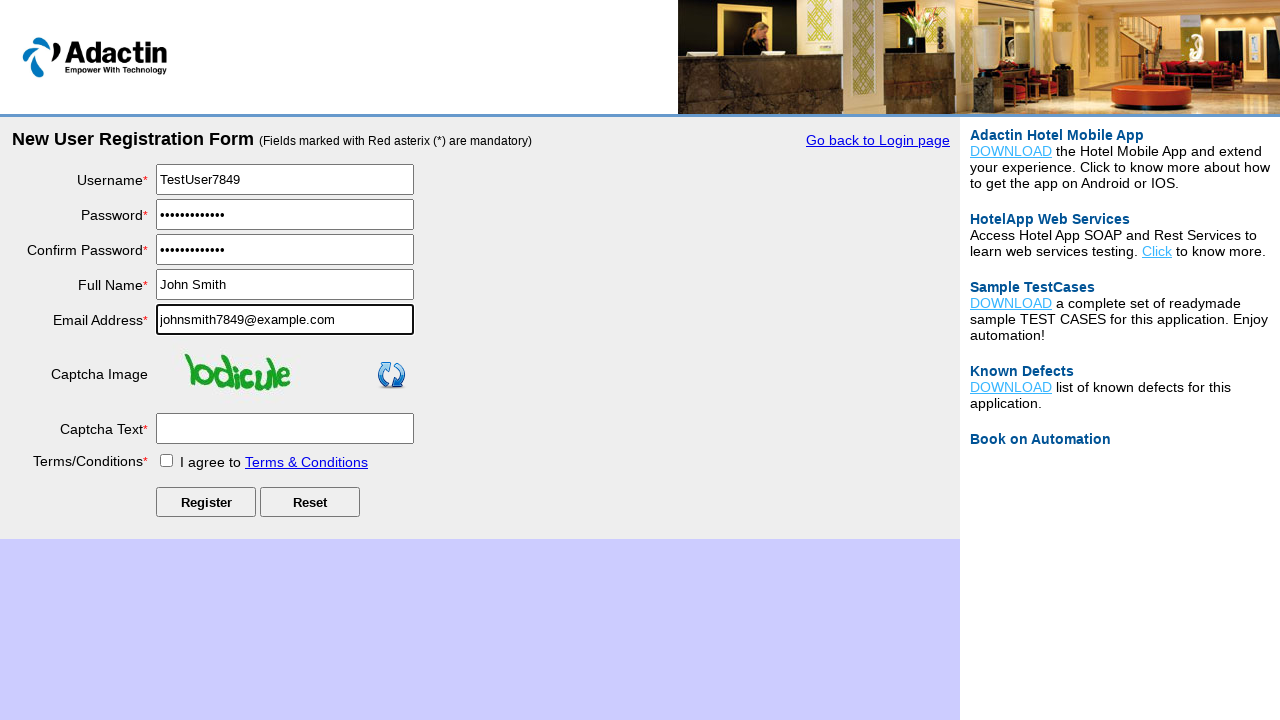

Checked the terms and conditions checkbox at (166, 460) on input[name='tnc_box']
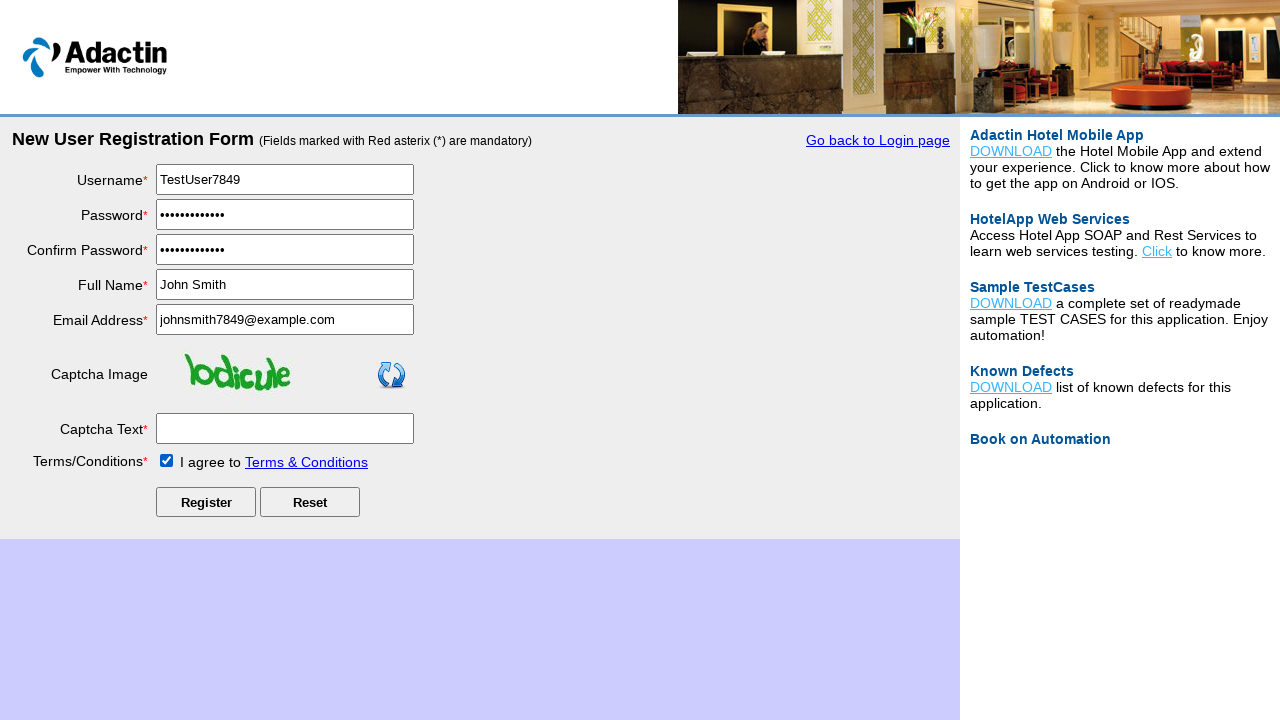

Clicked the Register/Submit button to complete registration at (206, 502) on input[type='submit']
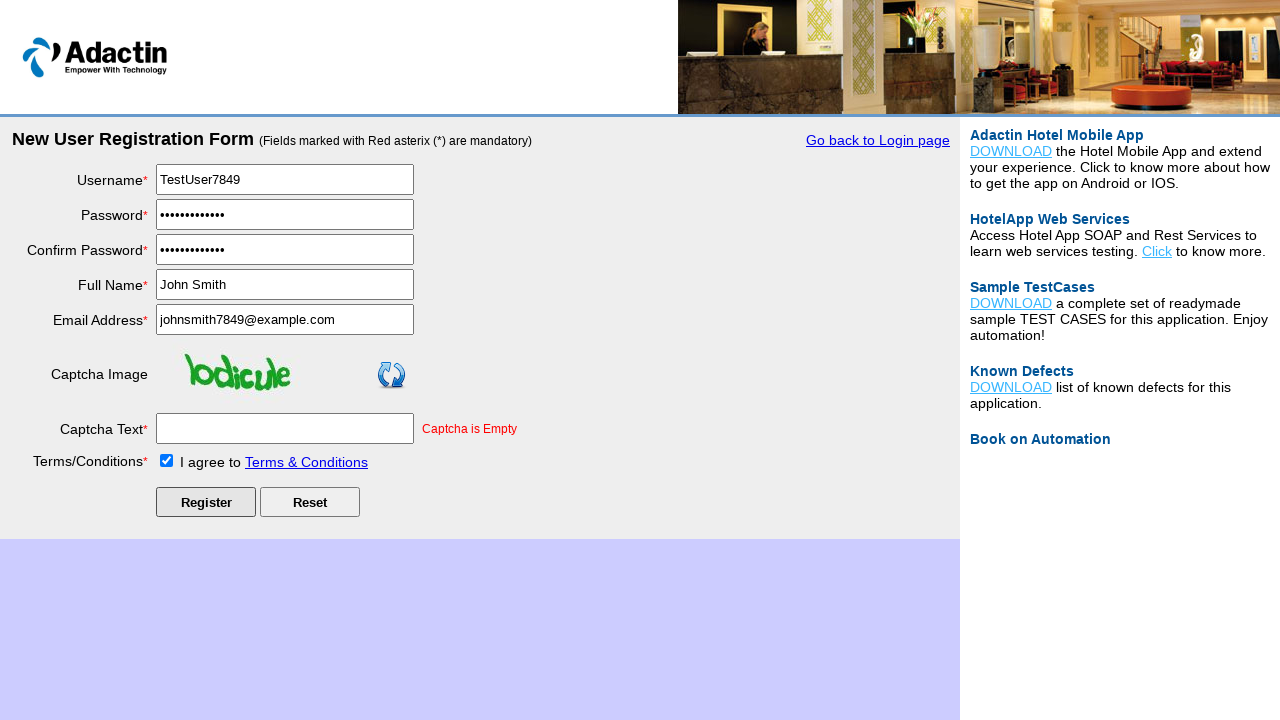

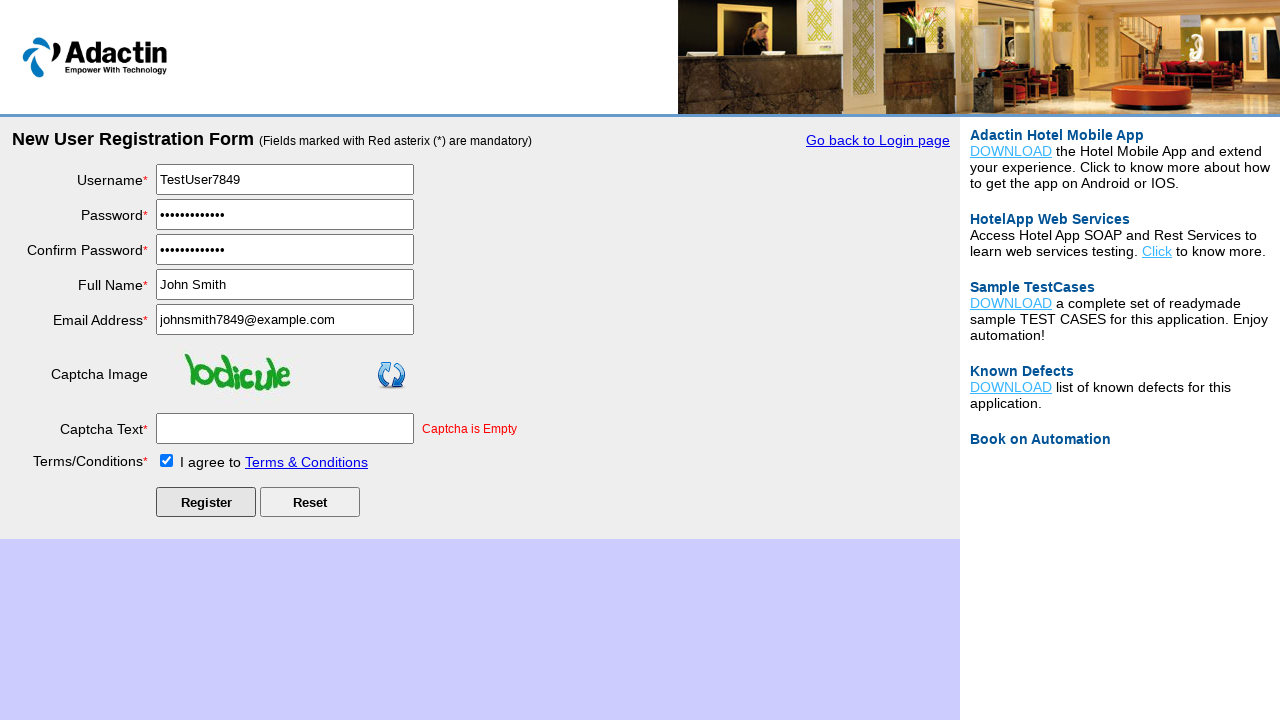